Navigates from homepage to Cart section, verifies the page loaded, then returns to homepage.

Starting URL: http://intershop5.skillbox.ru/

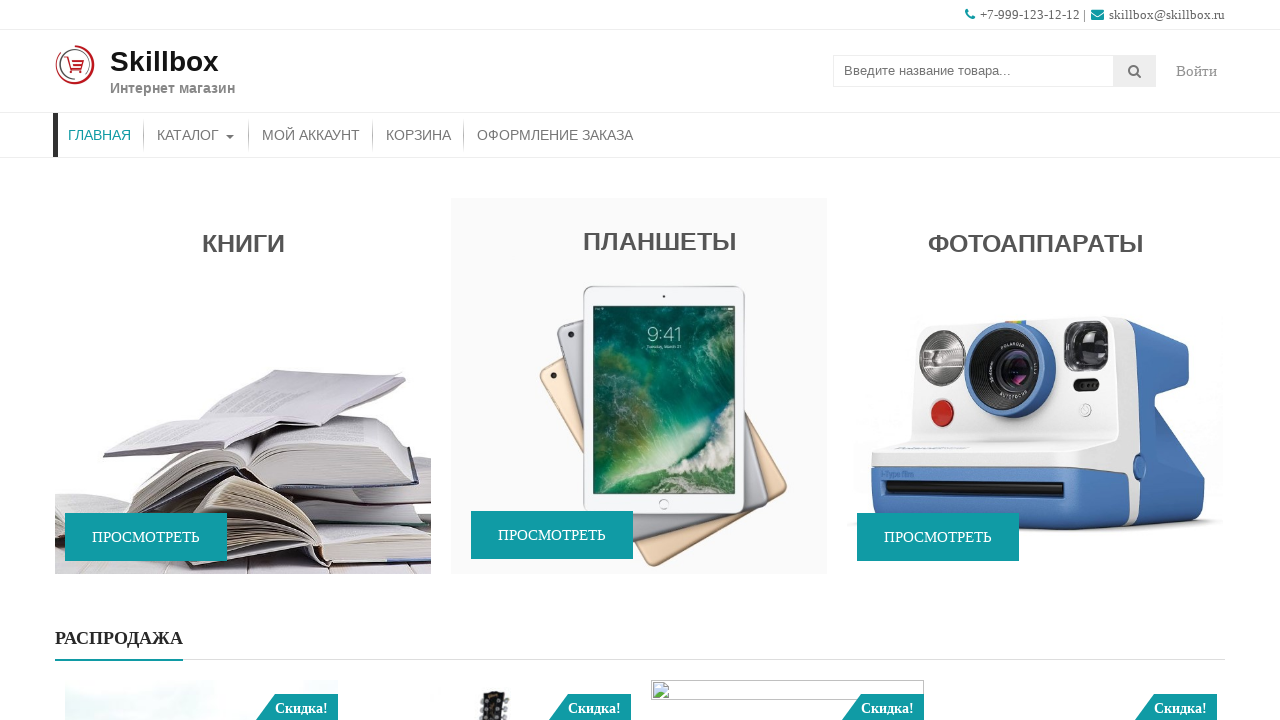

Clicked on Cart menu item at (418, 135) on li#menu-item-29
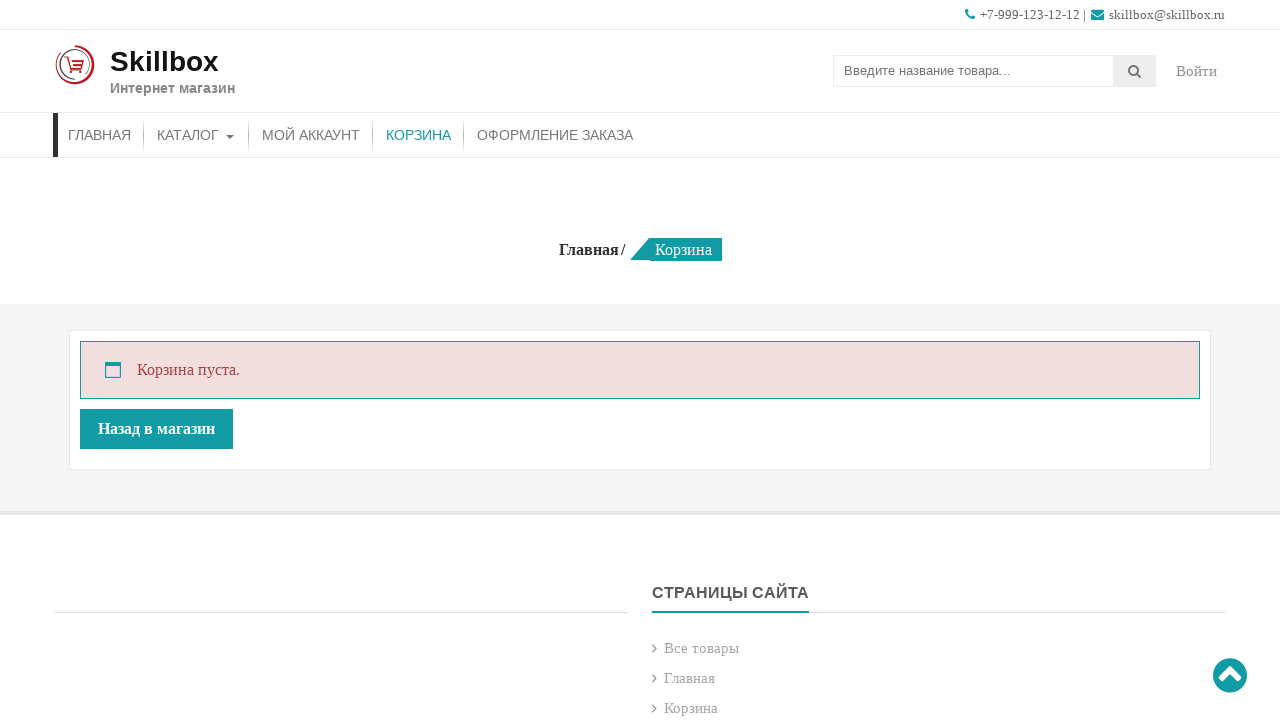

Verified Cart page loaded - found Корзина header
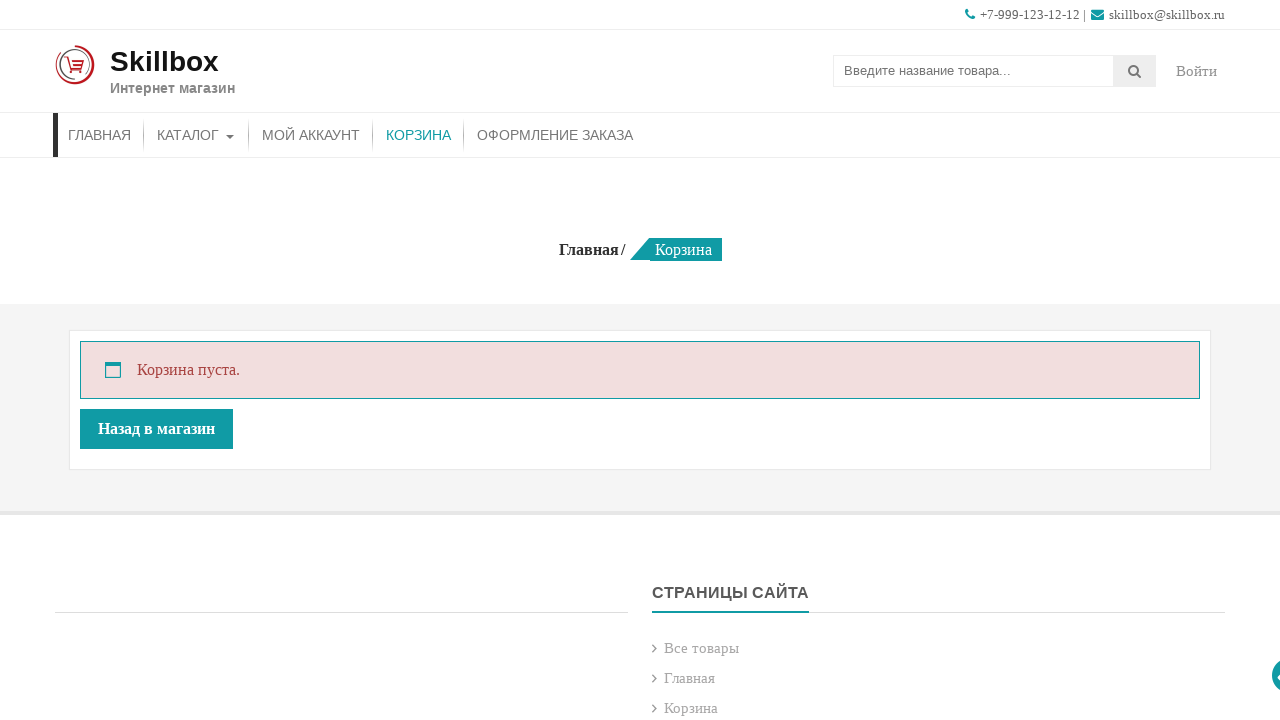

Clicked on Home menu item at (100, 135) on li#menu-item-26
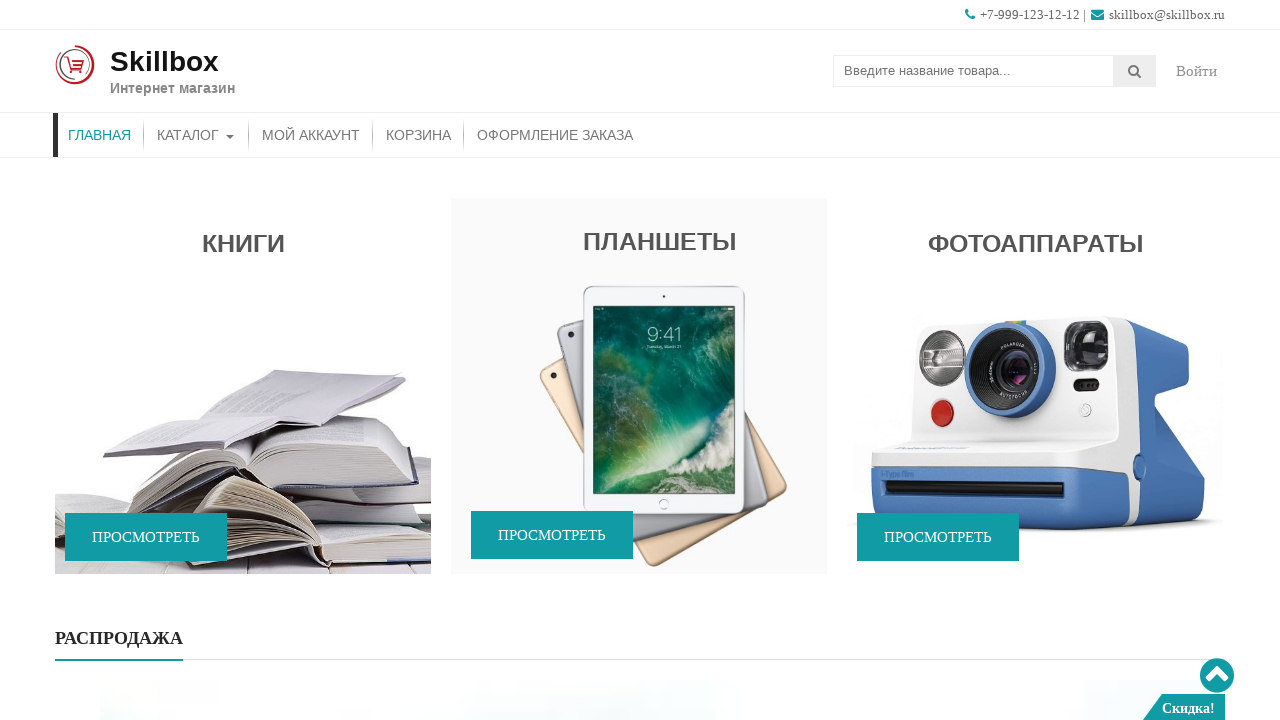

Verified homepage loaded - found promo section
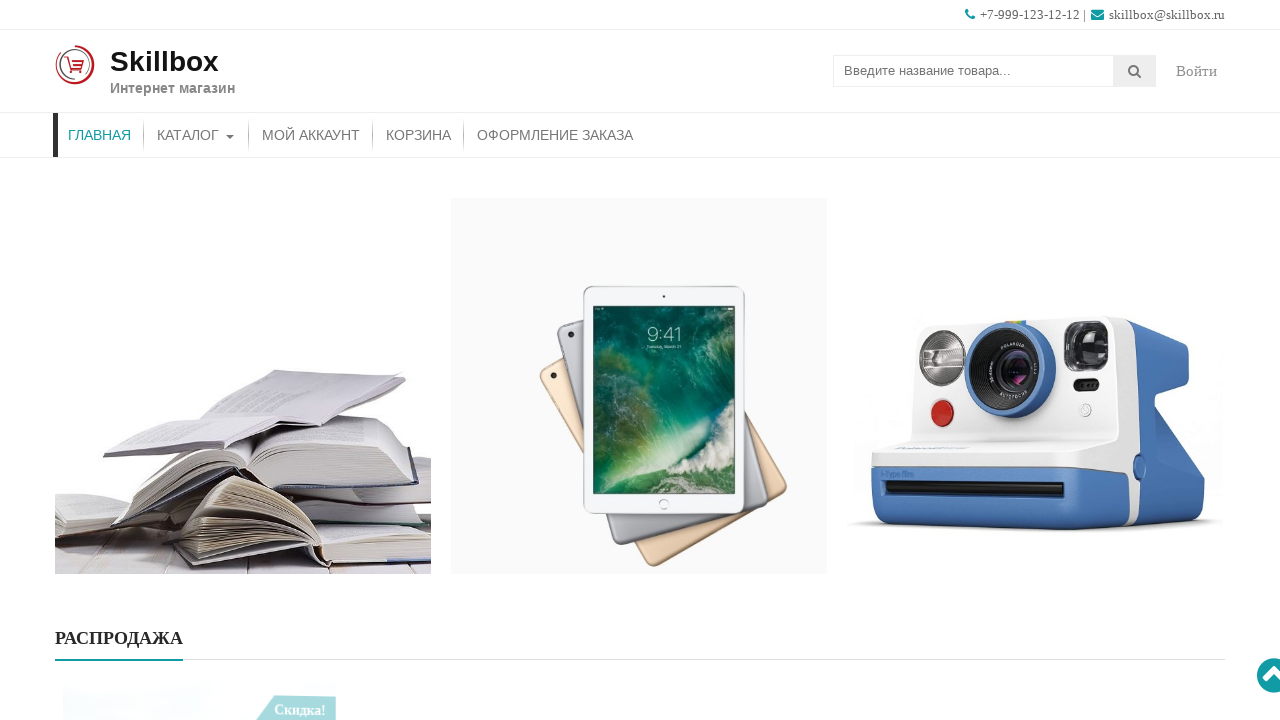

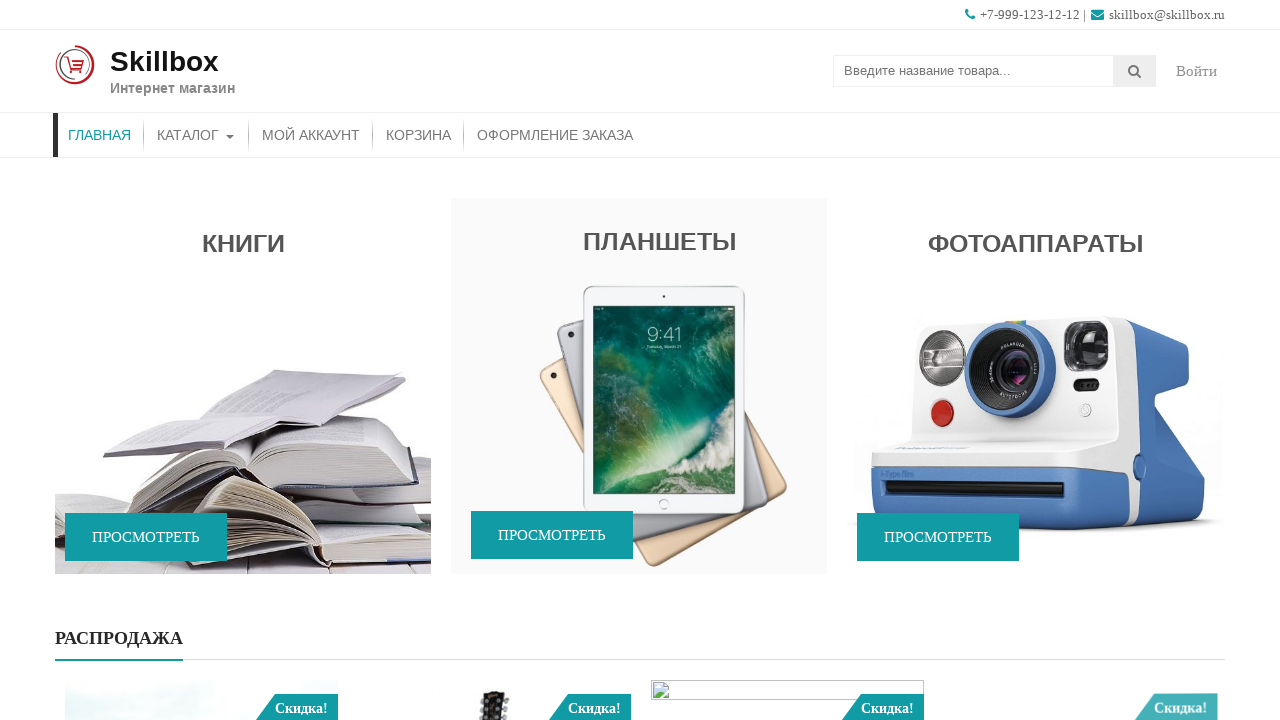